Navigates to W3Schools HTML tables tutorial page and verifies that the example table with customer data is displayed correctly with its headers and data cells.

Starting URL: https://www.w3schools.com/html/html_tables.asp

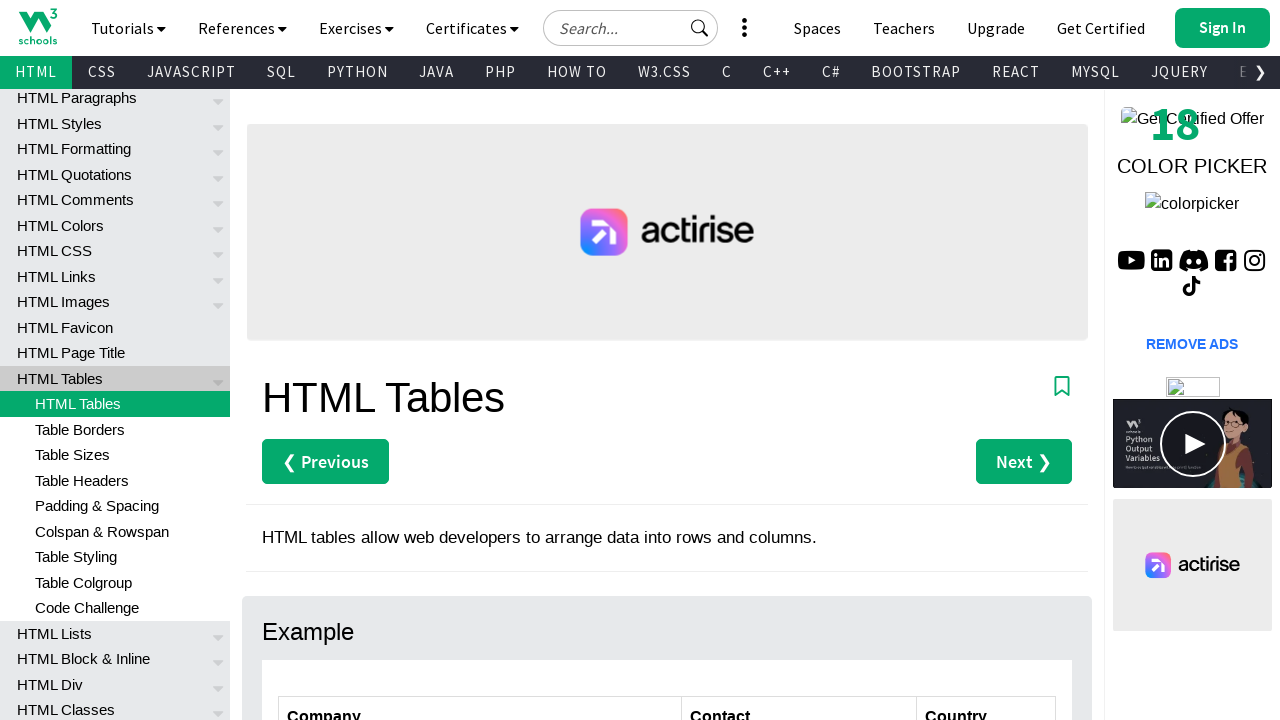

Navigated to W3Schools HTML tables tutorial page
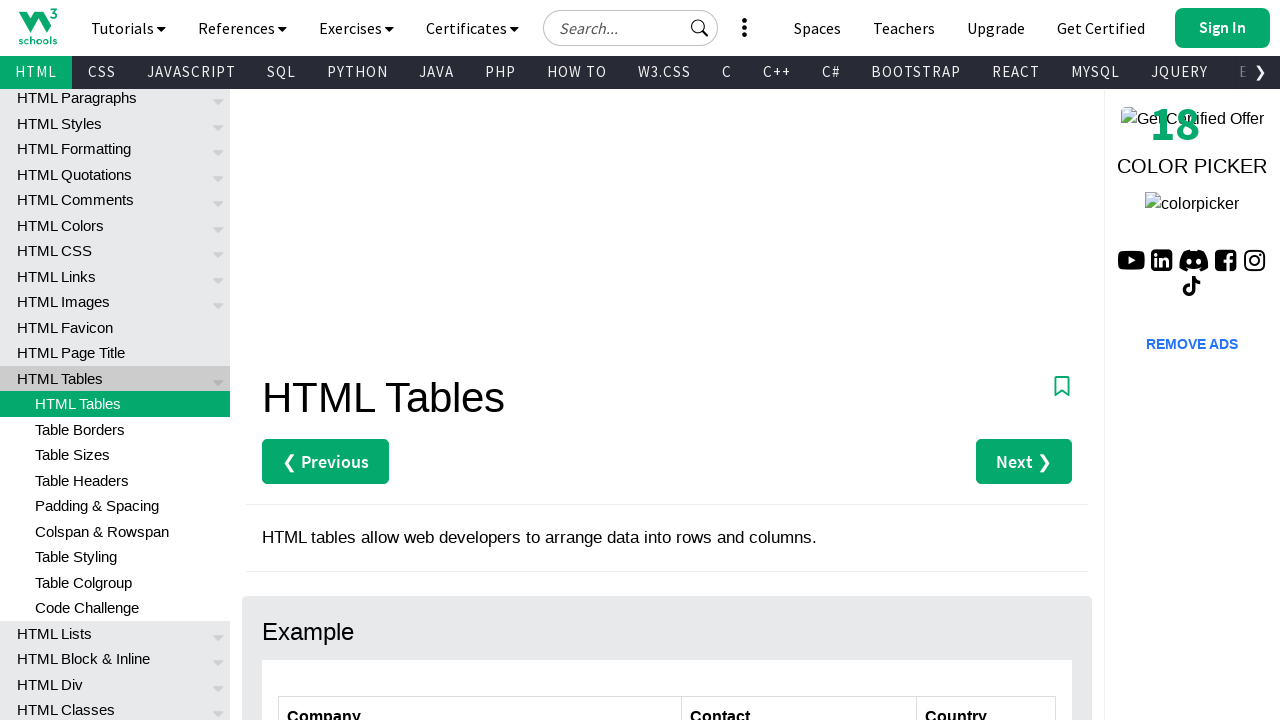

Customers table element is visible
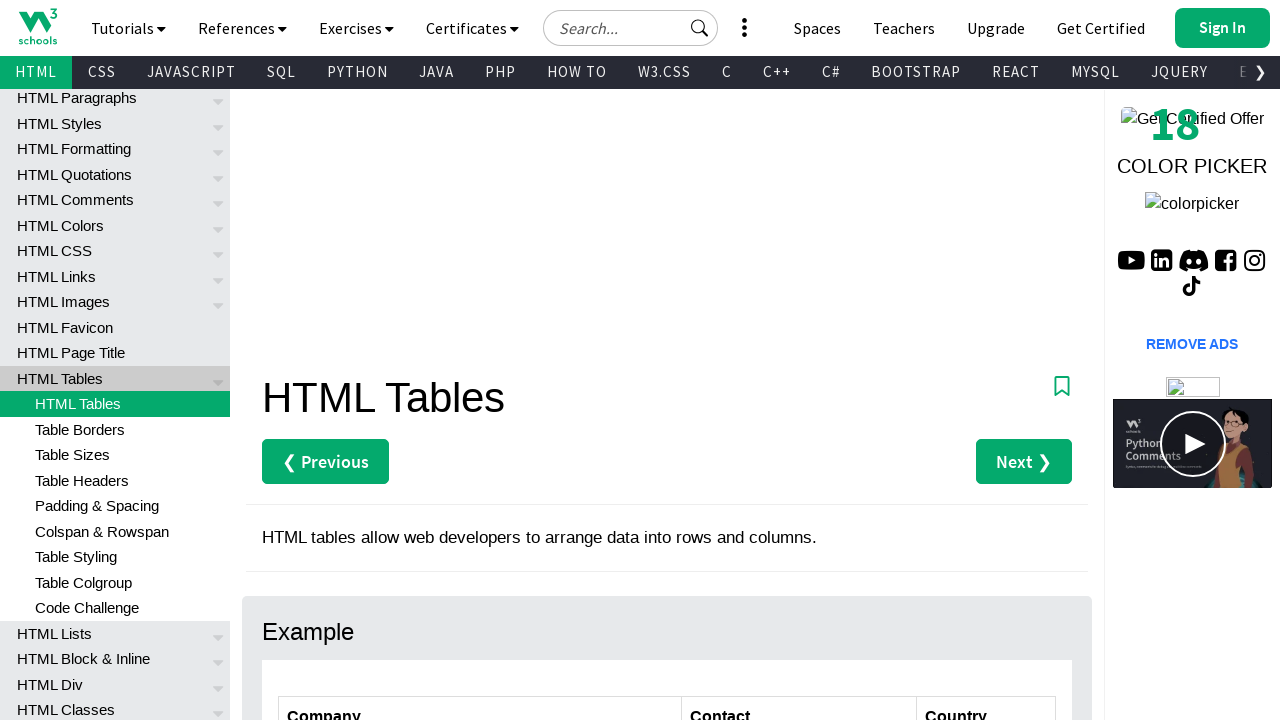

Table headers are present in the customers table
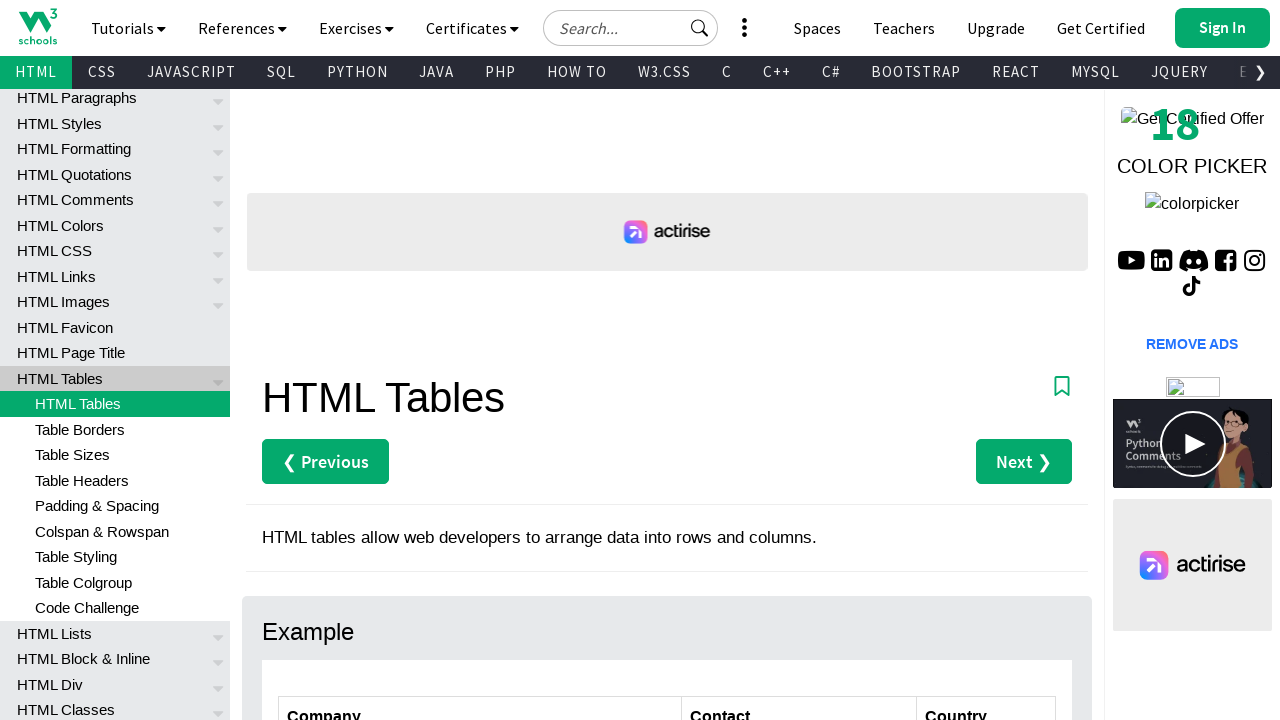

Table data cells are present in the customers table
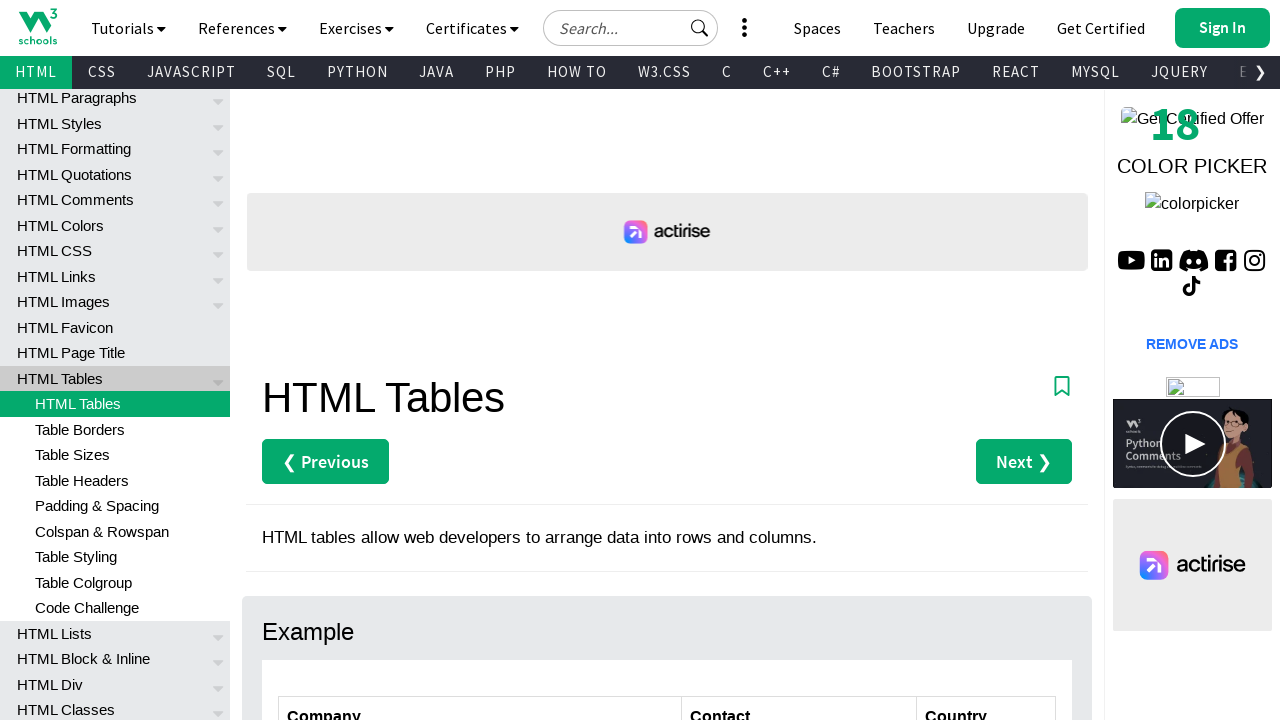

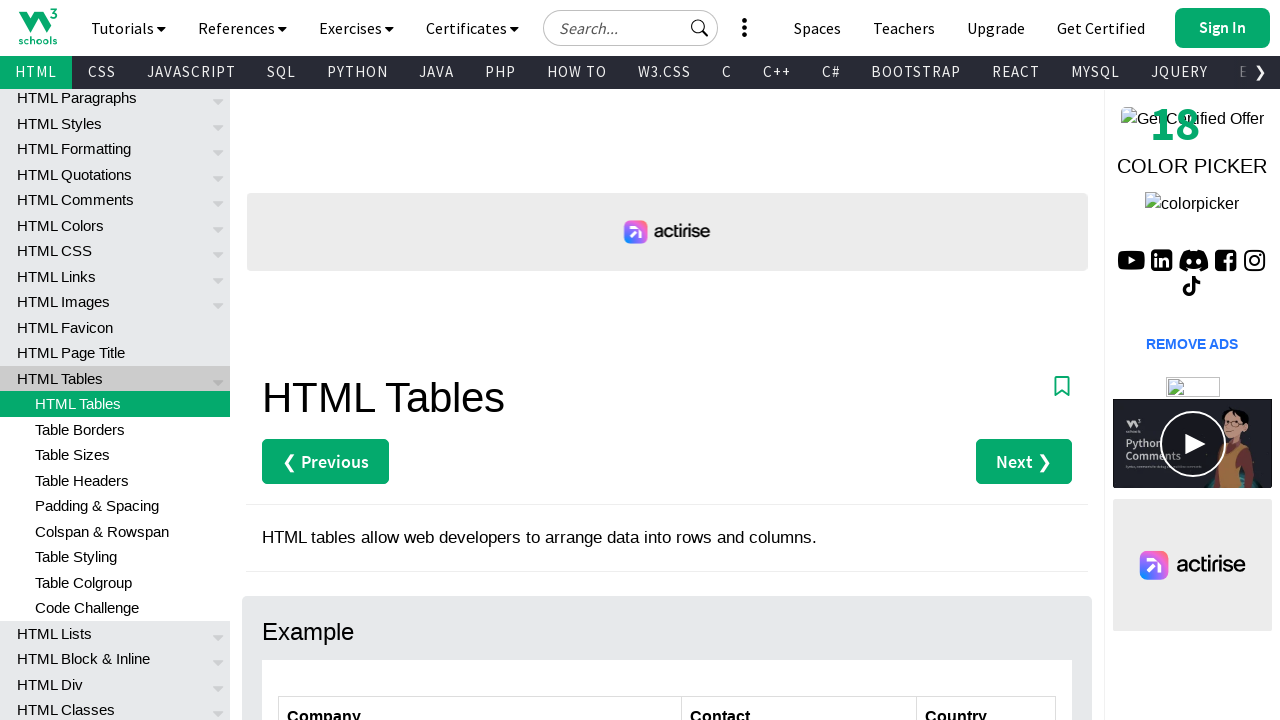